Tests file upload functionality by uploading a file and verifying the upload was successful

Starting URL: https://the-internet.herokuapp.com/upload

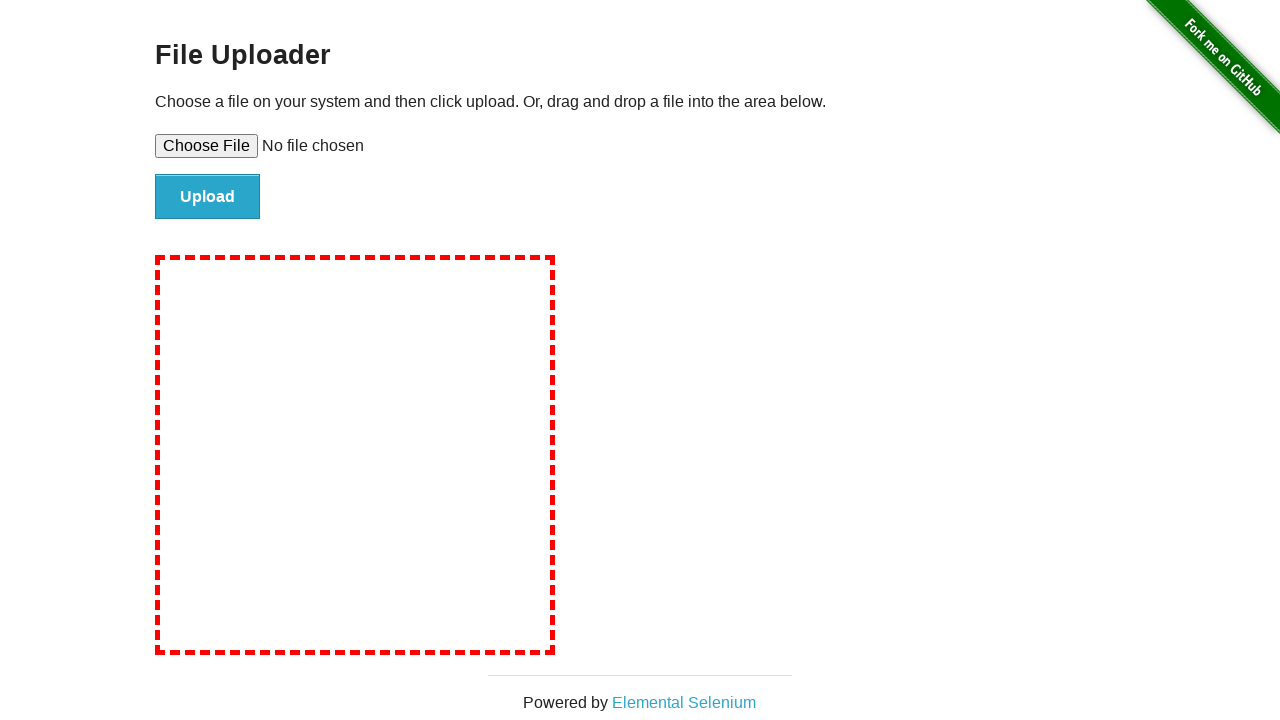

Created temporary test file for upload
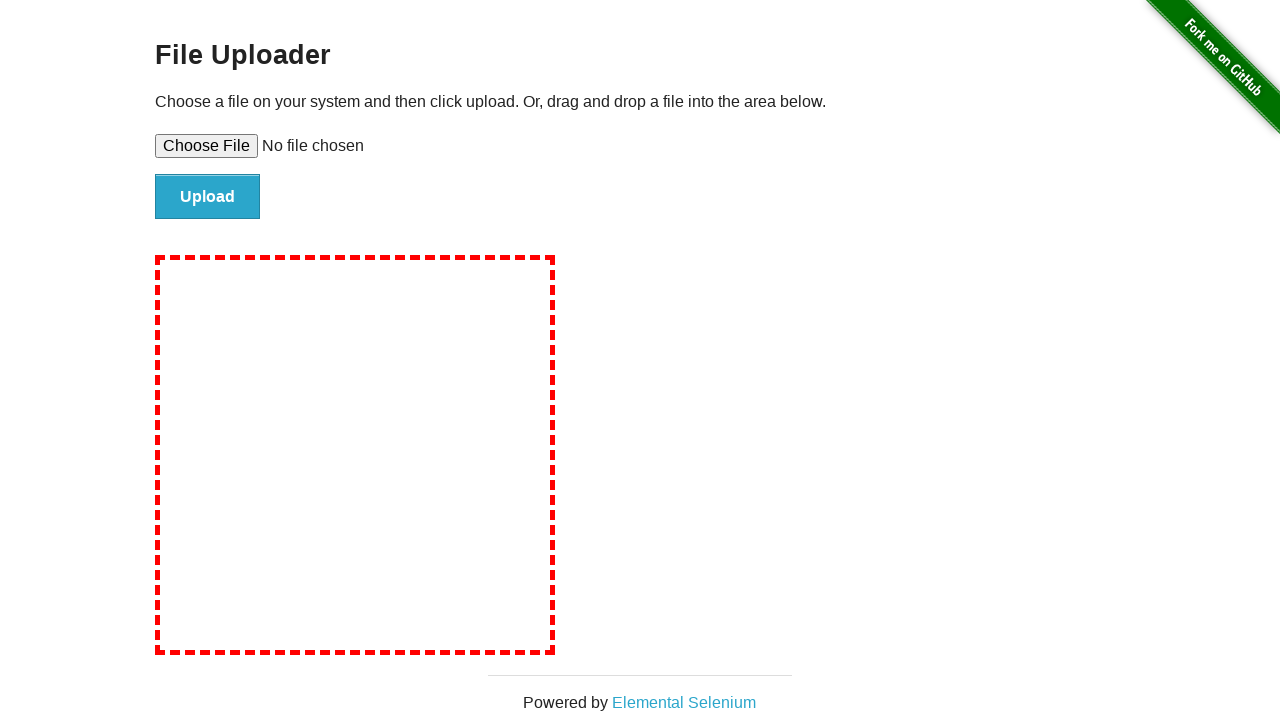

Set file input with temporary test file
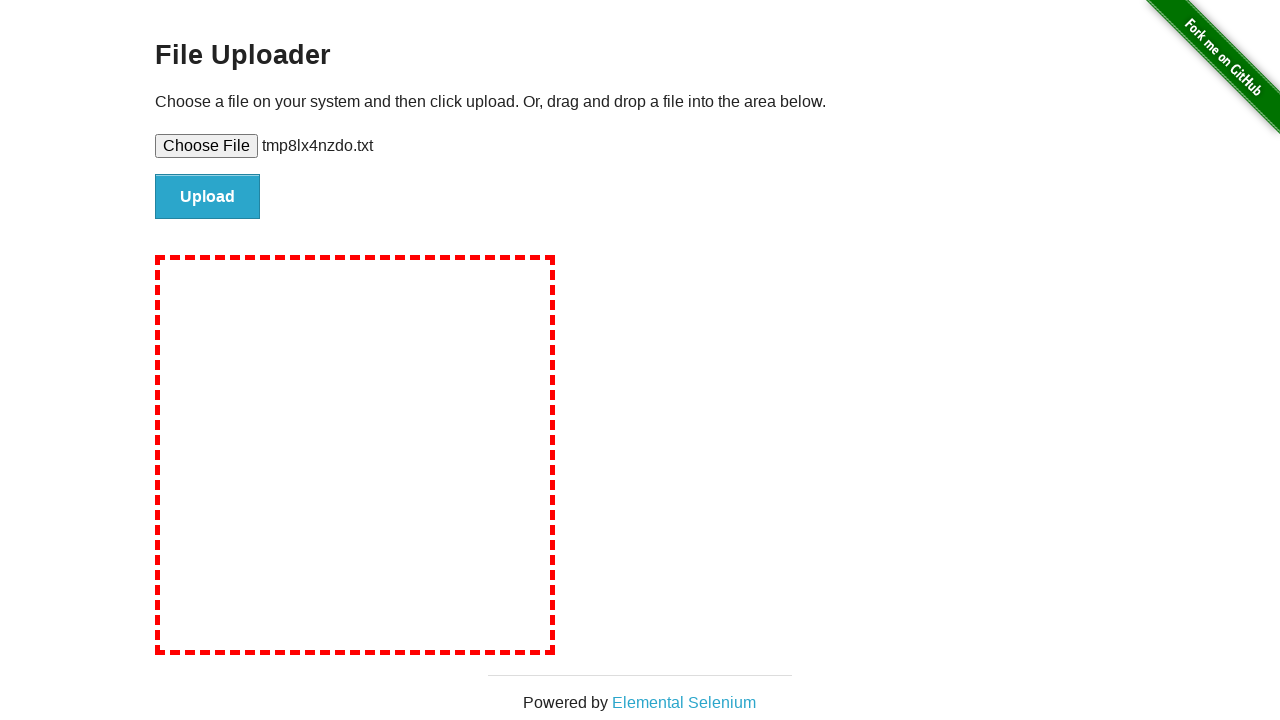

Clicked file submit button to upload at (208, 197) on #file-submit
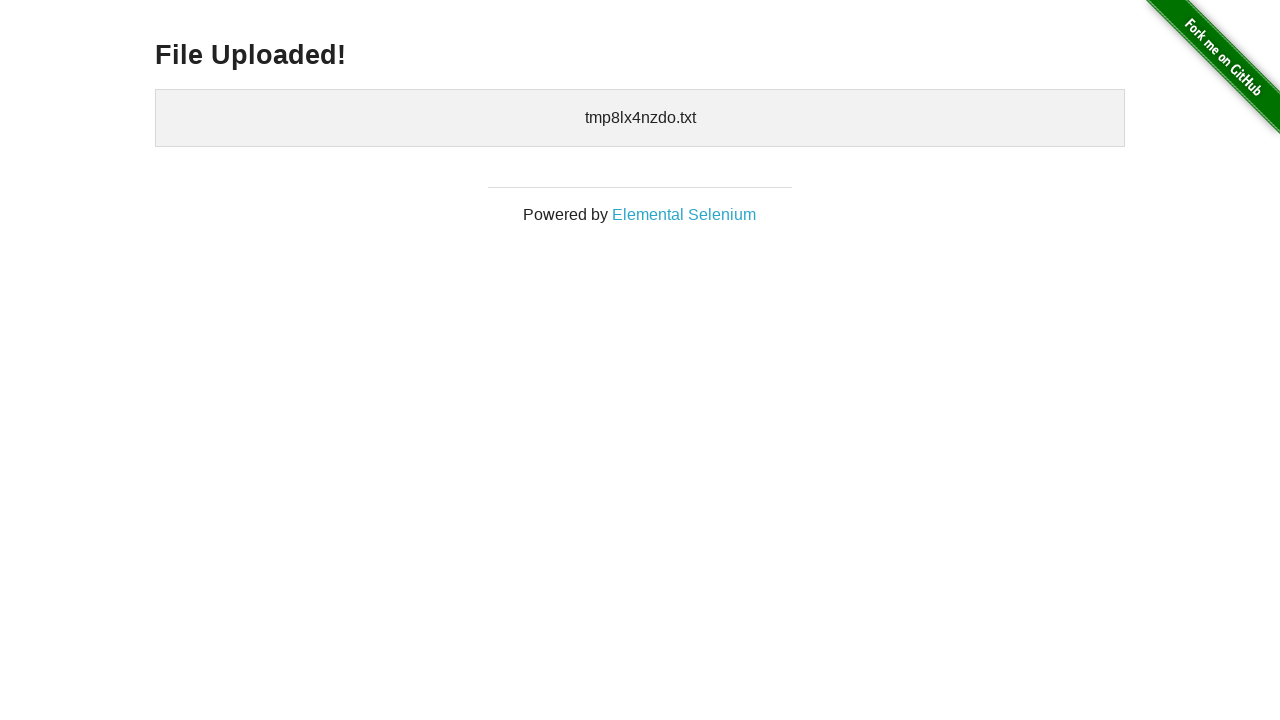

File upload successful - confirmation heading appeared
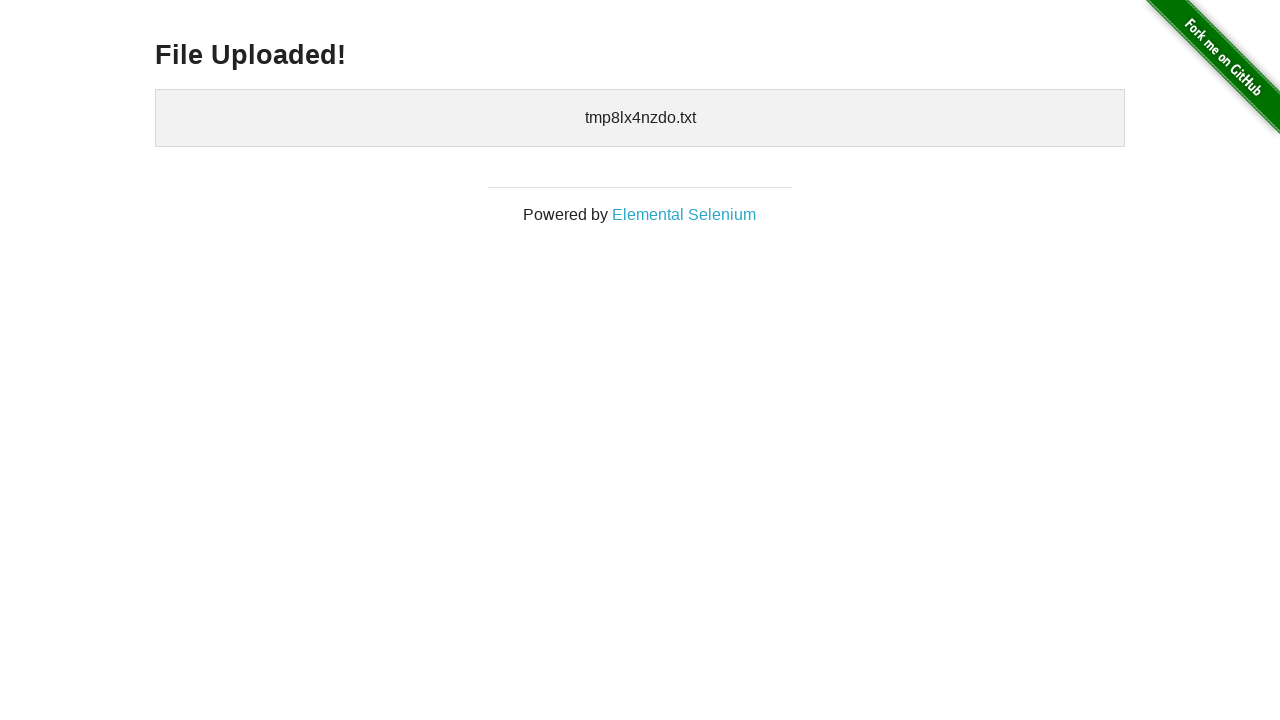

Cleaned up temporary test file
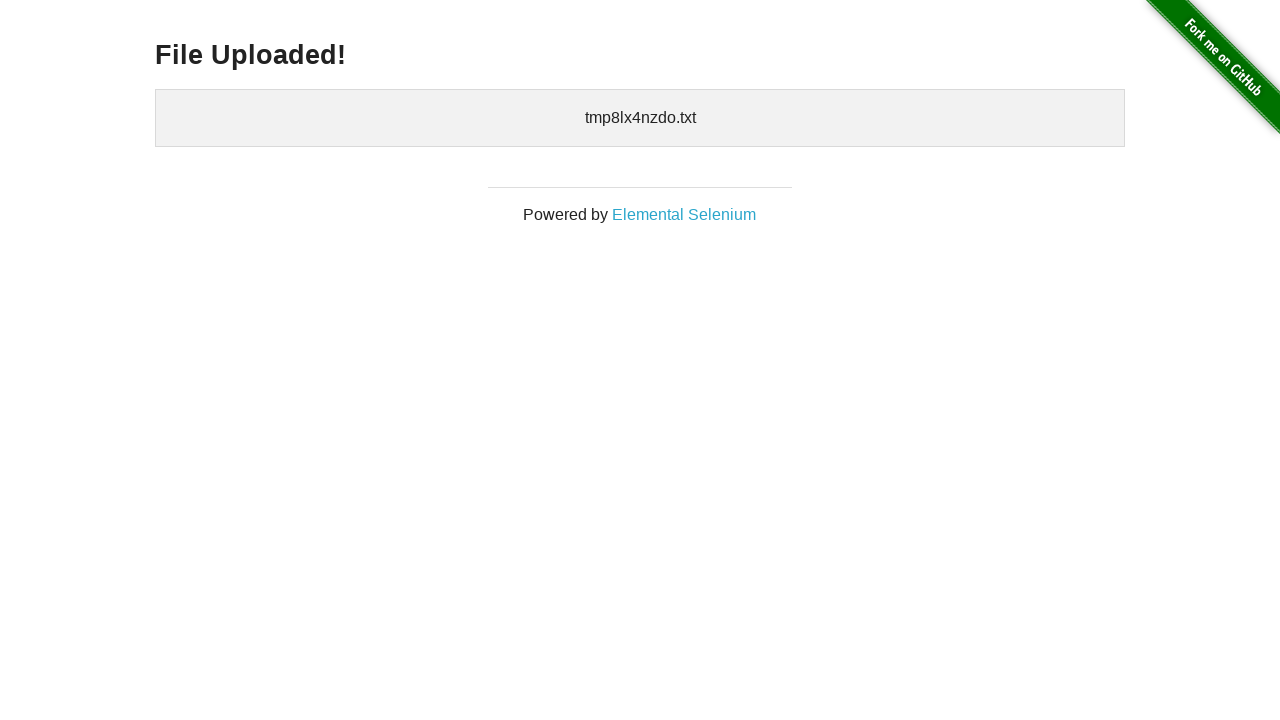

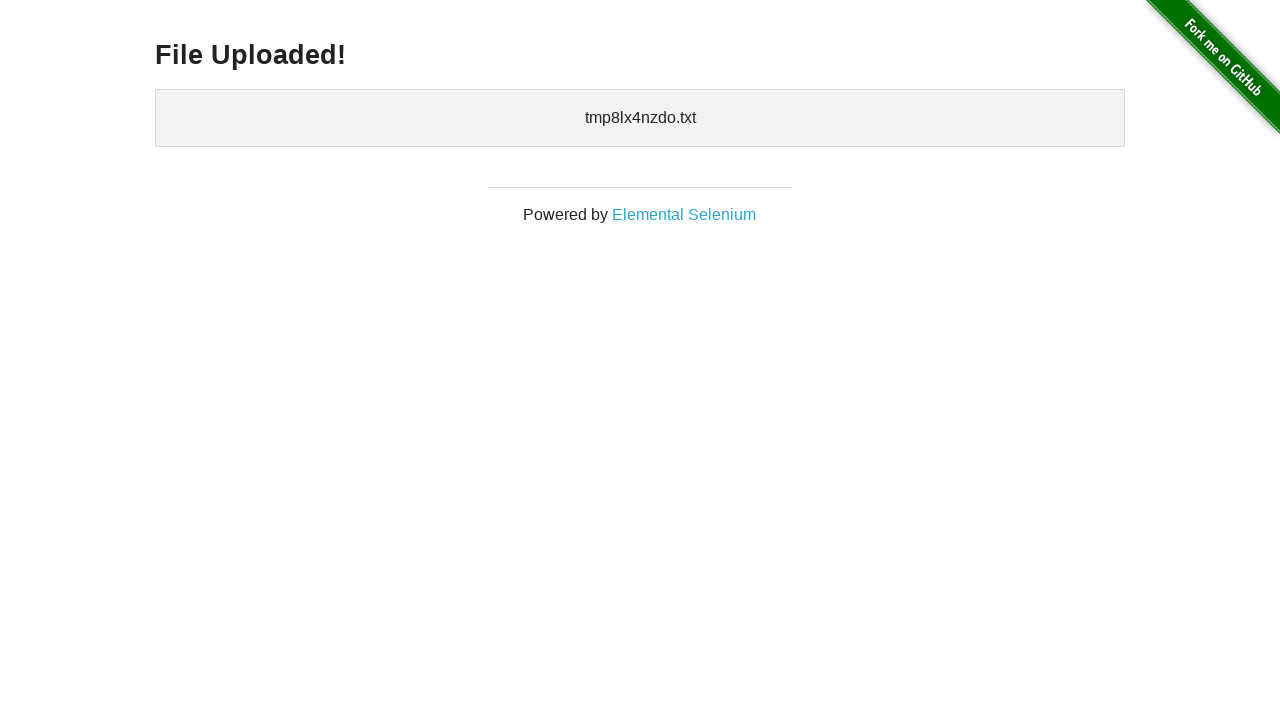